Tests search functionality on VOA Learning English website by searching for "learning english" and verifying the first result title.

Starting URL: https://learningenglish.voanews.com/p/5610.html

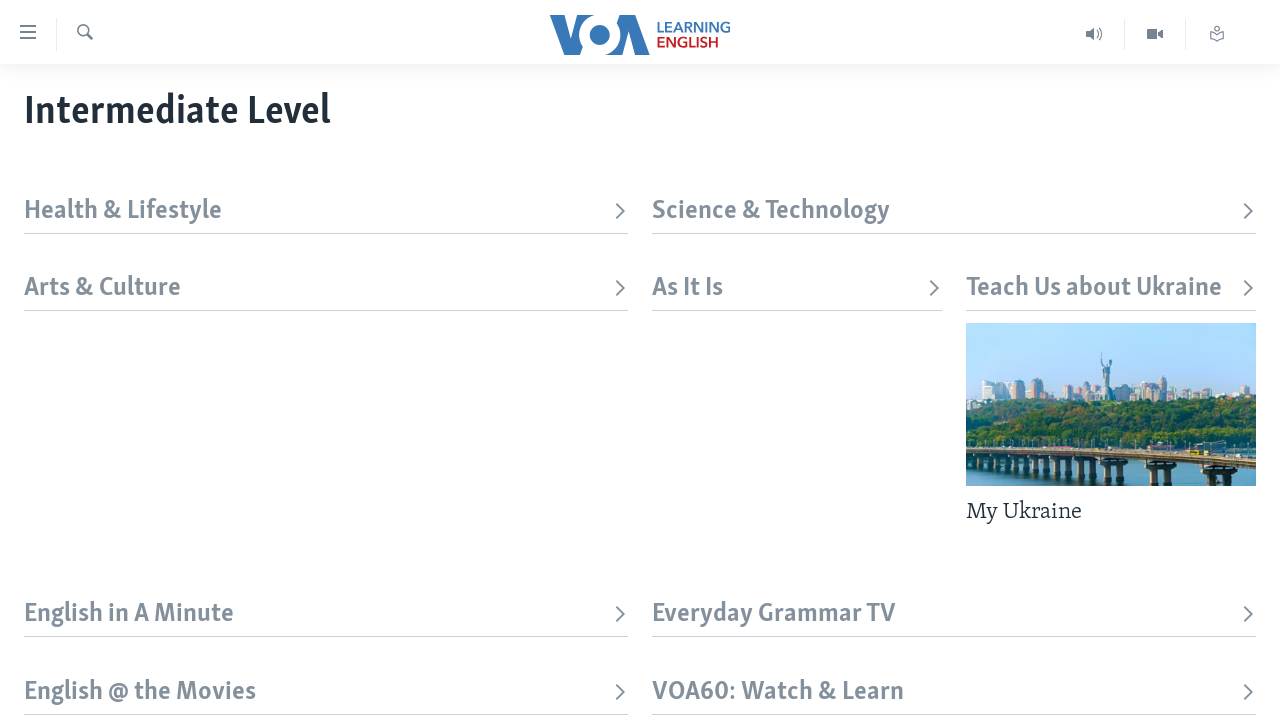

Clicked search trigger button at (84, 34) on xpath=//div[@id='page']//label[contains(@class, 'top-srch-trigger')]
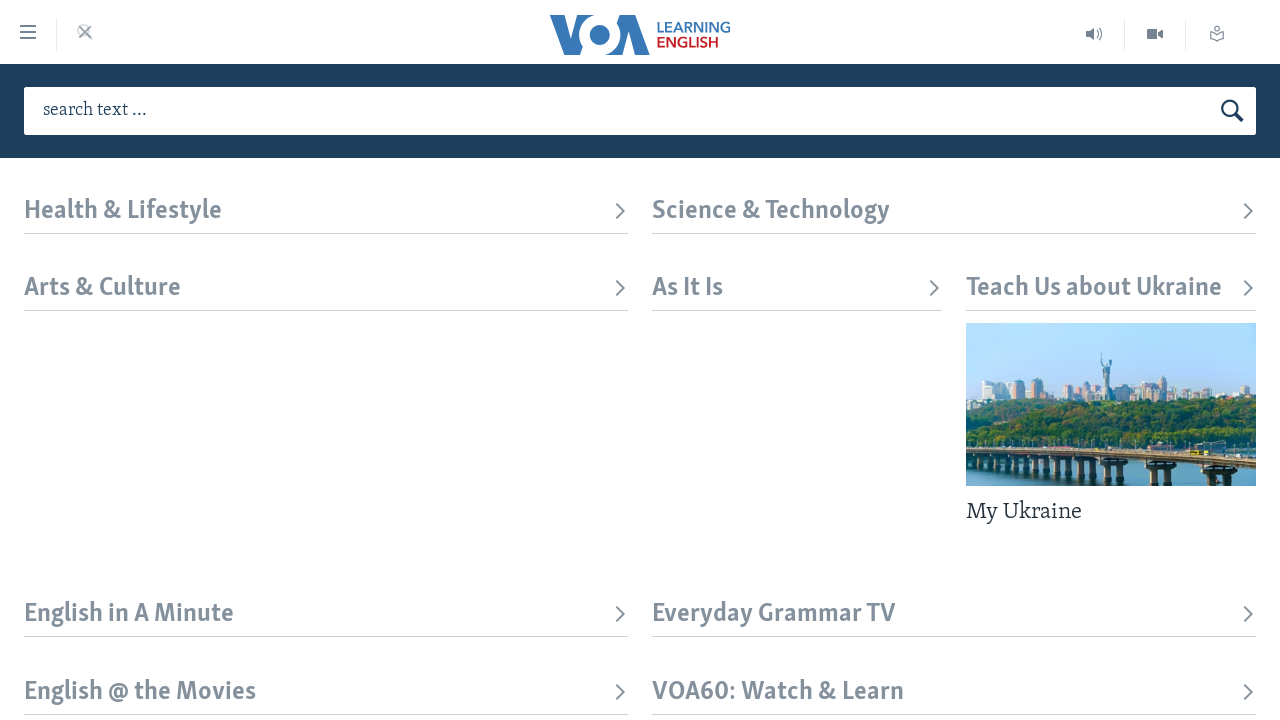

Filled search input with 'learning english' on #txtHeaderSearch
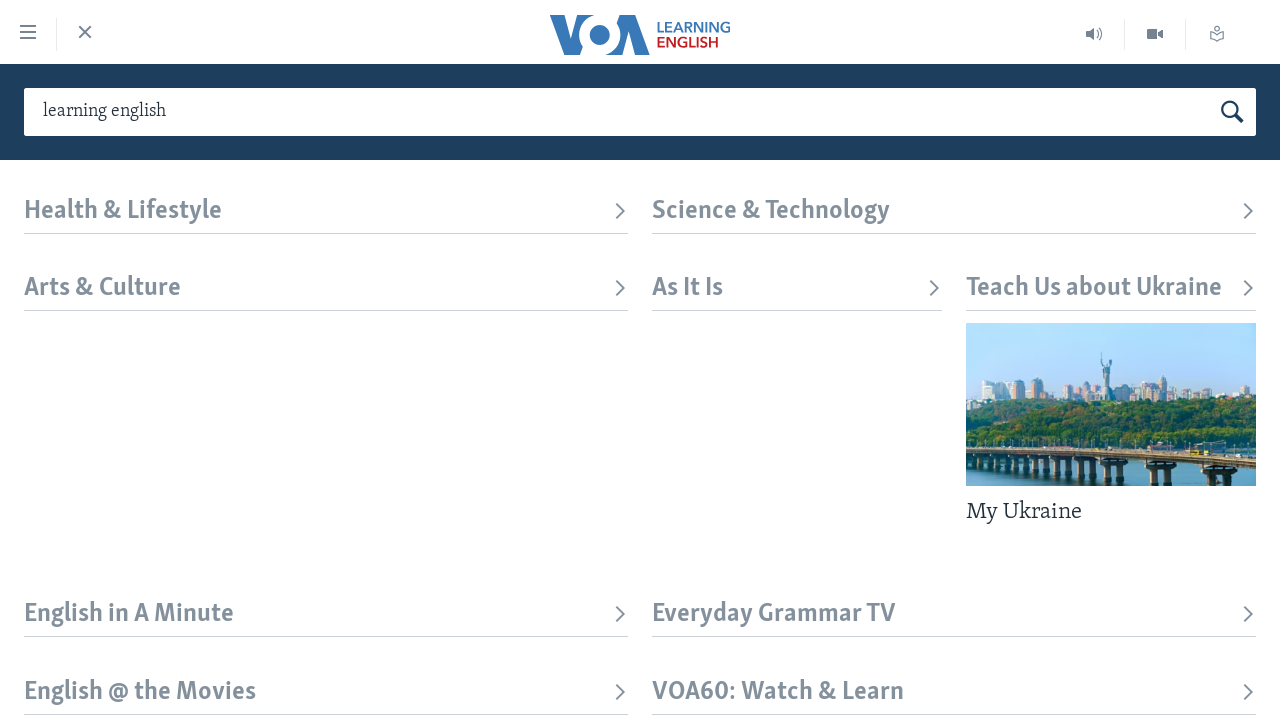

Clicked search button to submit search at (1232, 112) on button
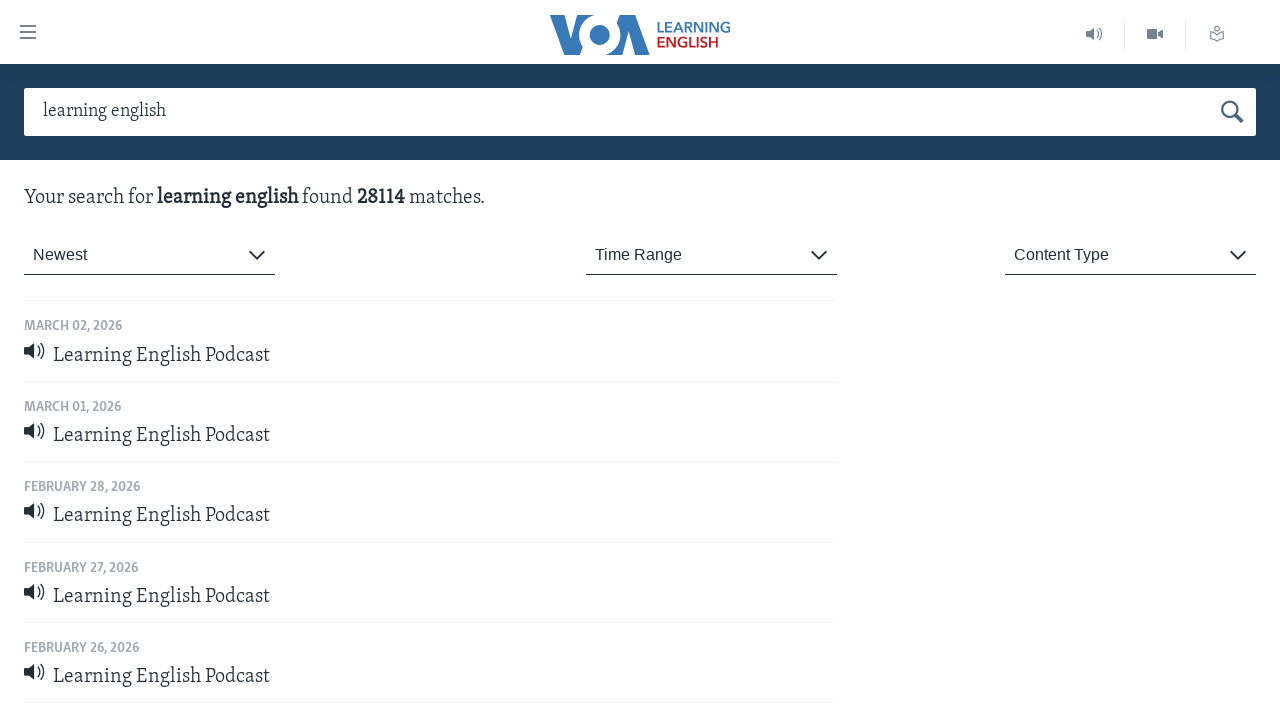

Search results loaded and first result title is visible
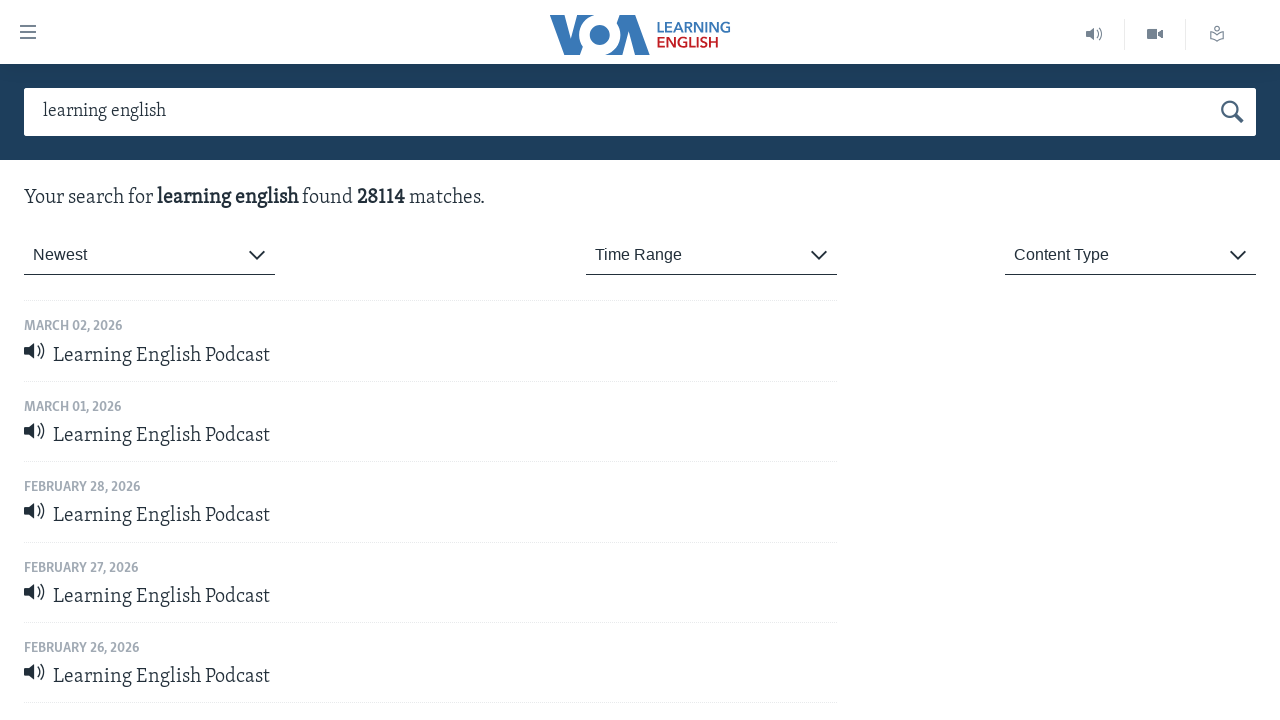

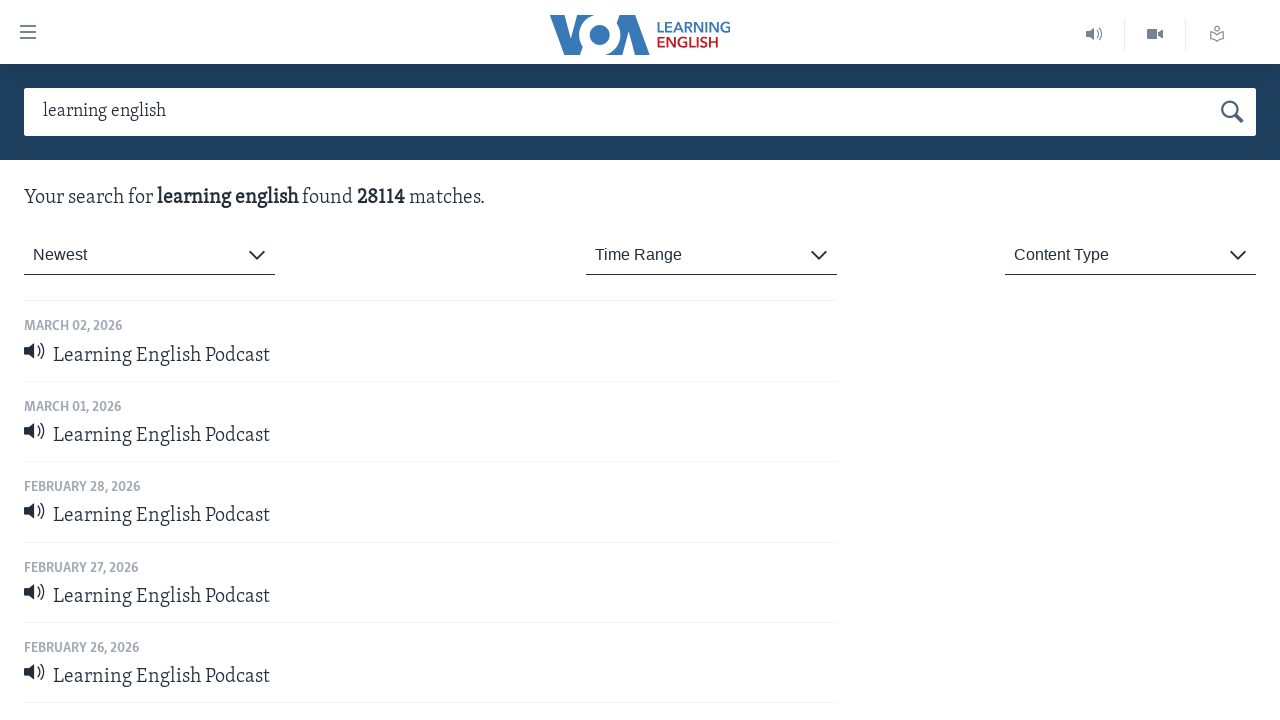